Tests entering a text prompt into the DeepAI text-to-image generator by locating the prompt input box, clearing it, and typing a sample prompt.

Starting URL: https://deepai.org/machine-learning-model/text2img

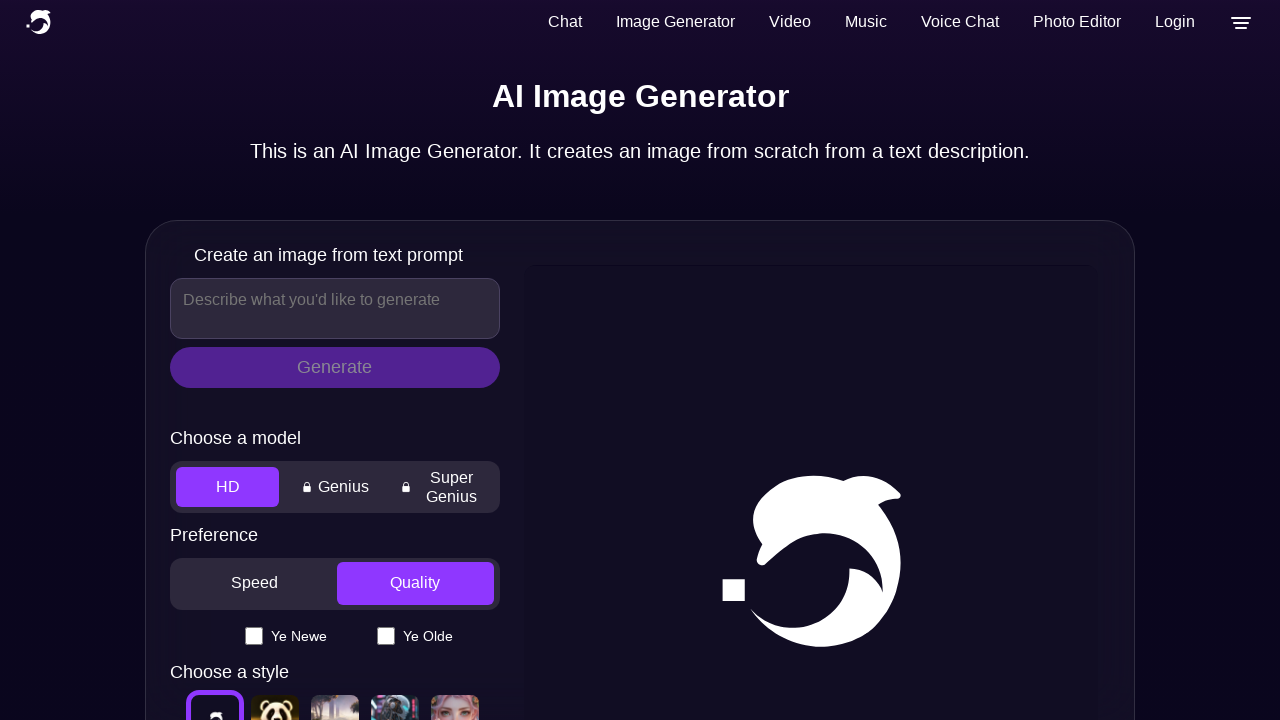

Waited for prompt input box to become visible
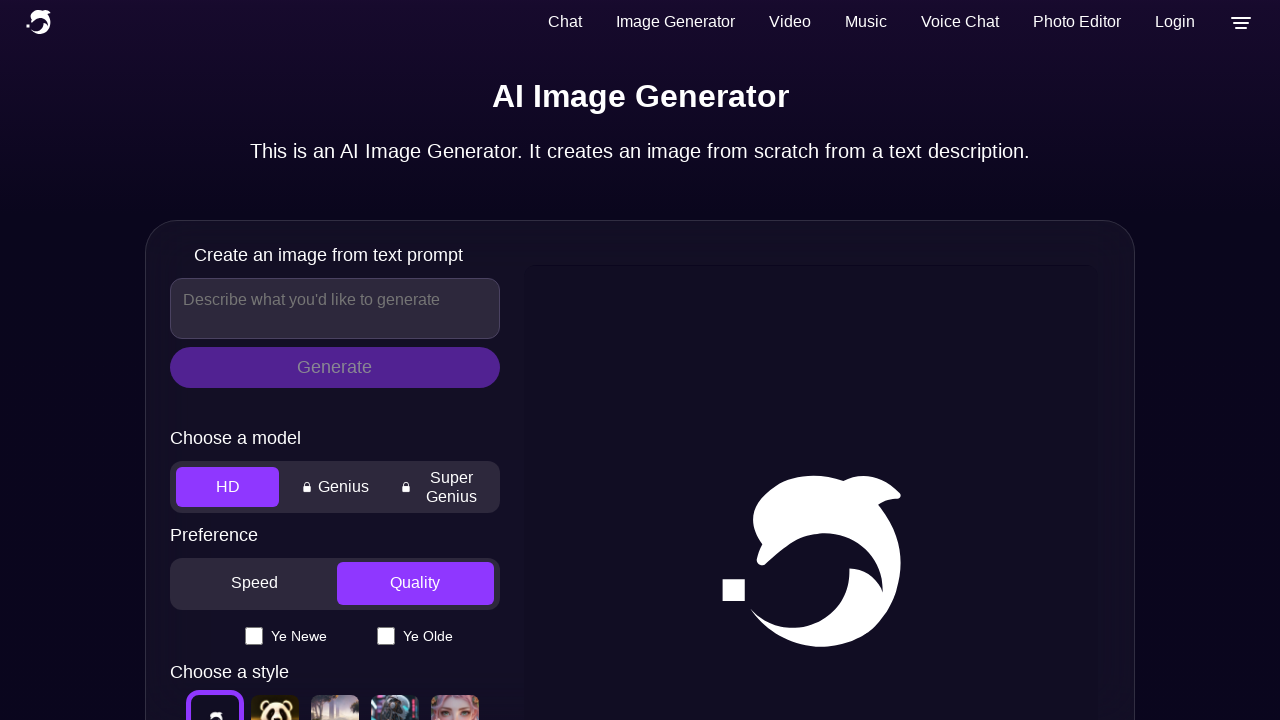

Cleared the prompt input box on .model-input-text-input
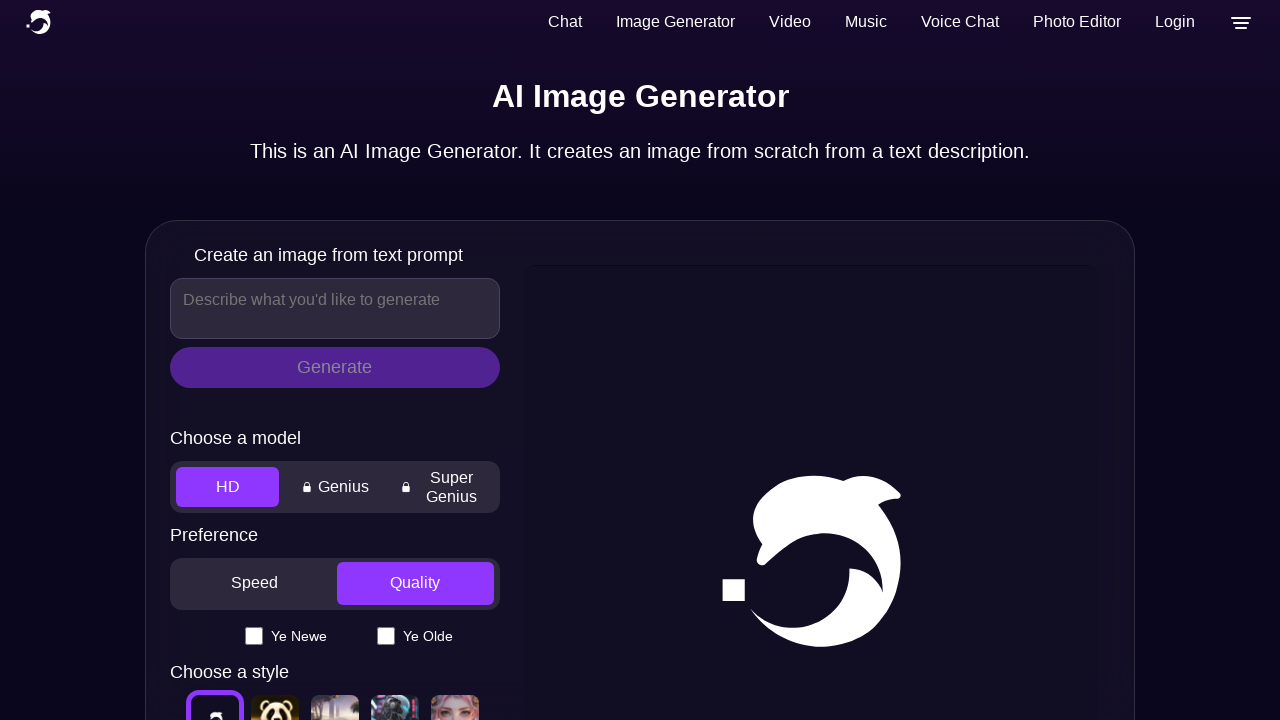

Entered sample prompt 'Toyota Truck Jump' into the text input field on .model-input-text-input
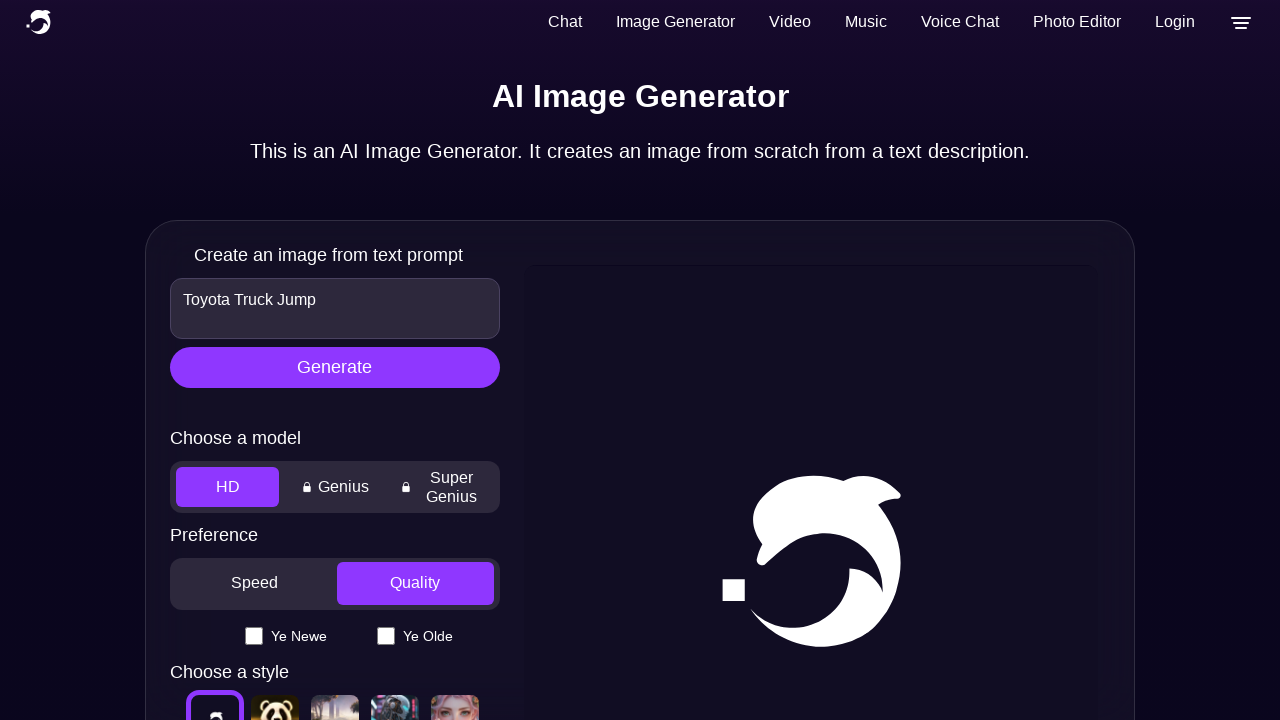

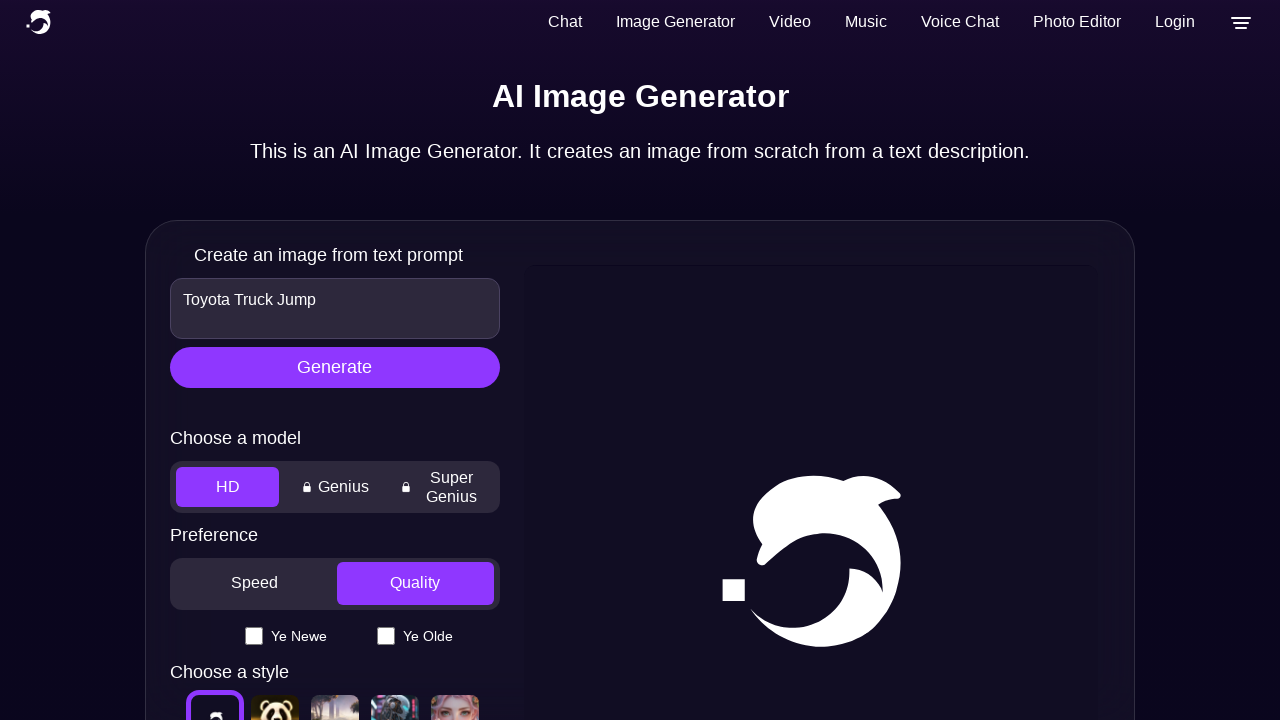